Tests an e-commerce site's shopping cart functionality by searching for products, adding specific items to cart, and proceeding to checkout

Starting URL: https://rahulshettyacademy.com/seleniumPractise/#/

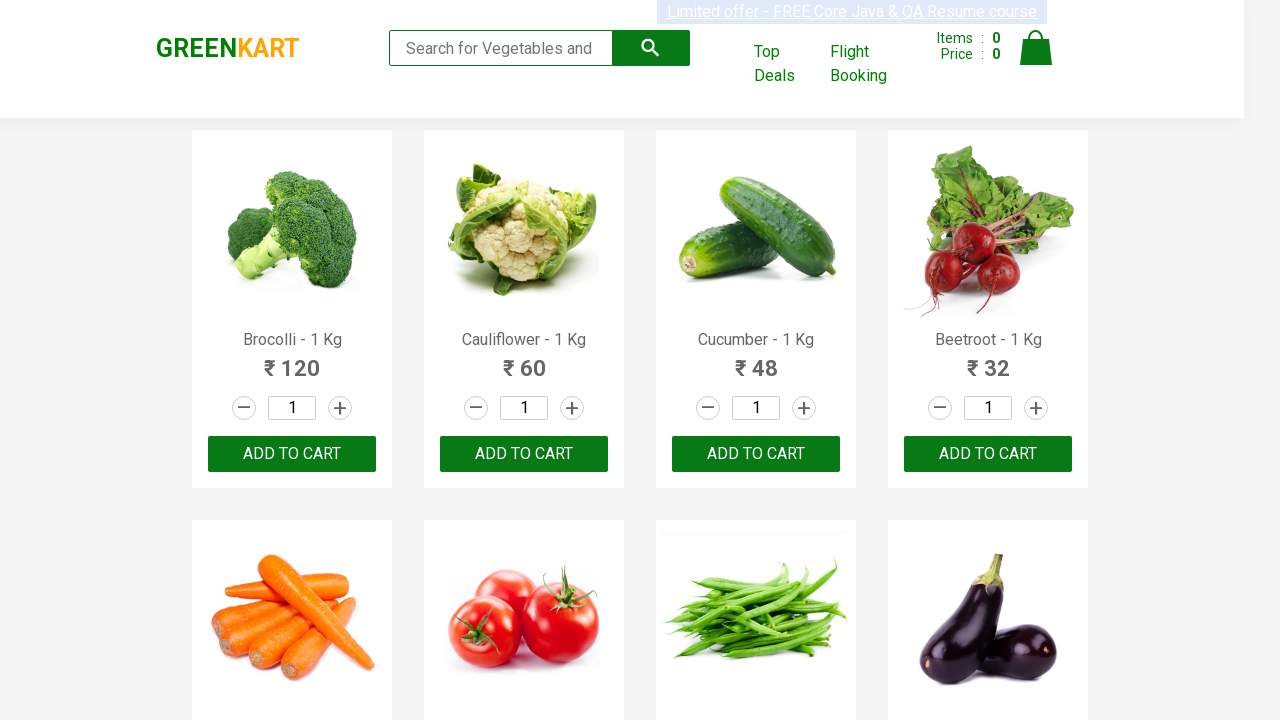

Filled search field with 'ca' to filter products on .search-keyword
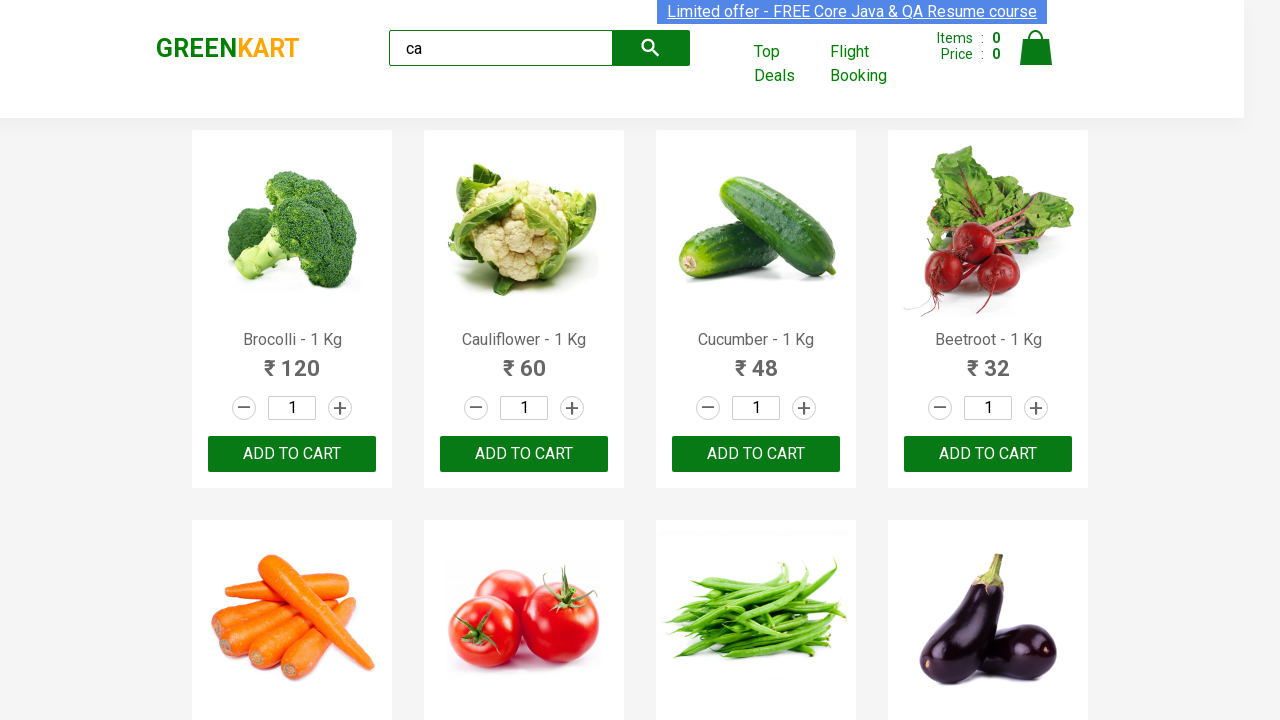

Waited 2 seconds for products to filter
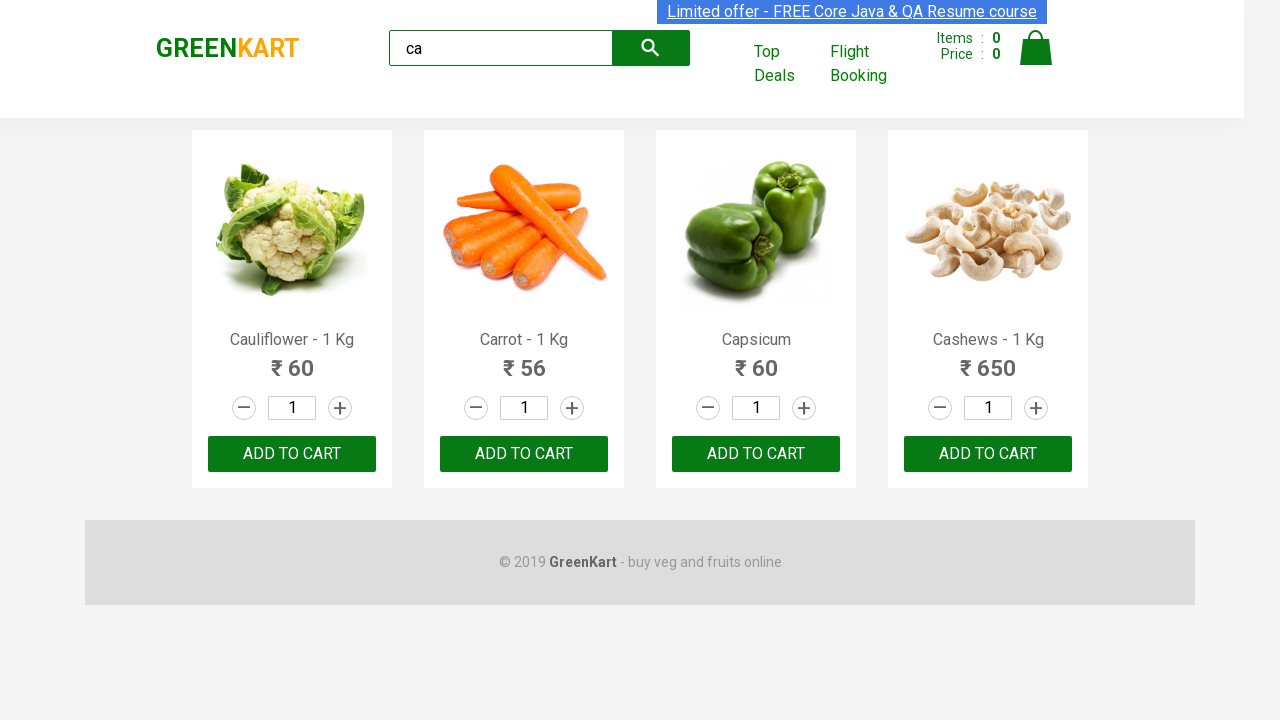

Verified that 4 products are visible after filtering
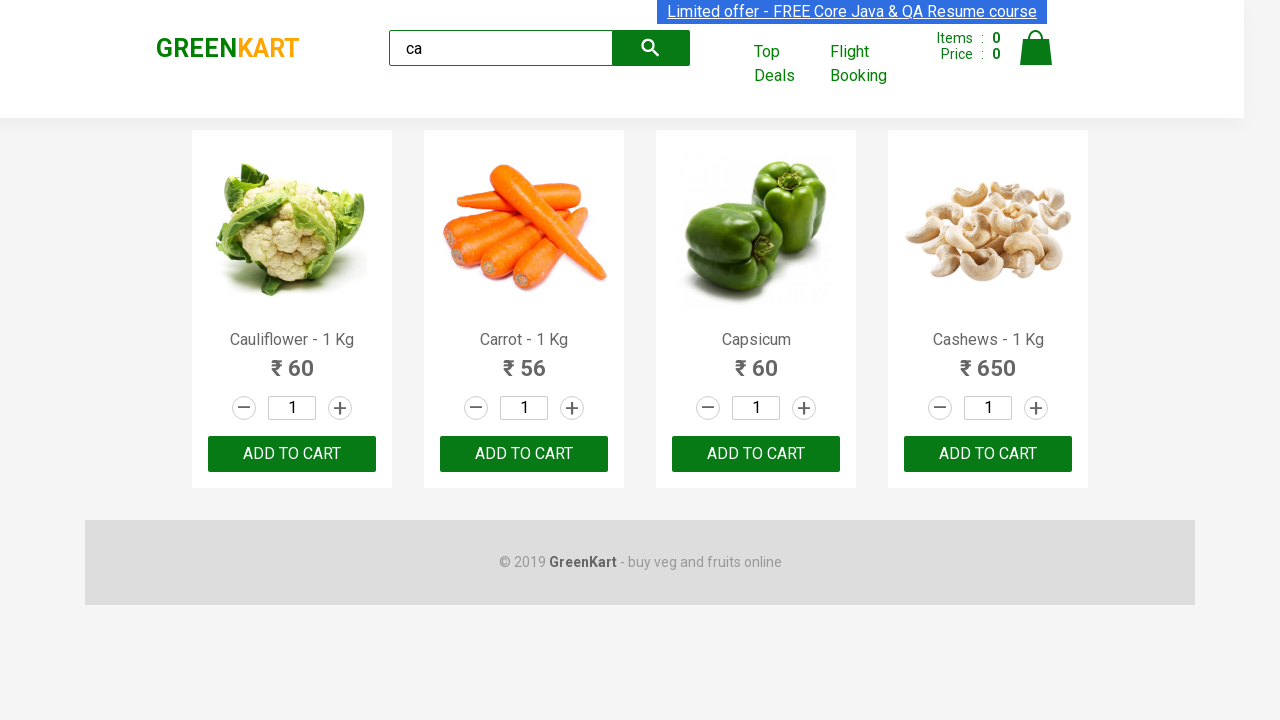

Clicked 'ADD TO CART' on the third product at (756, 454) on .products .product >> nth=2 >> text=ADD TO CART
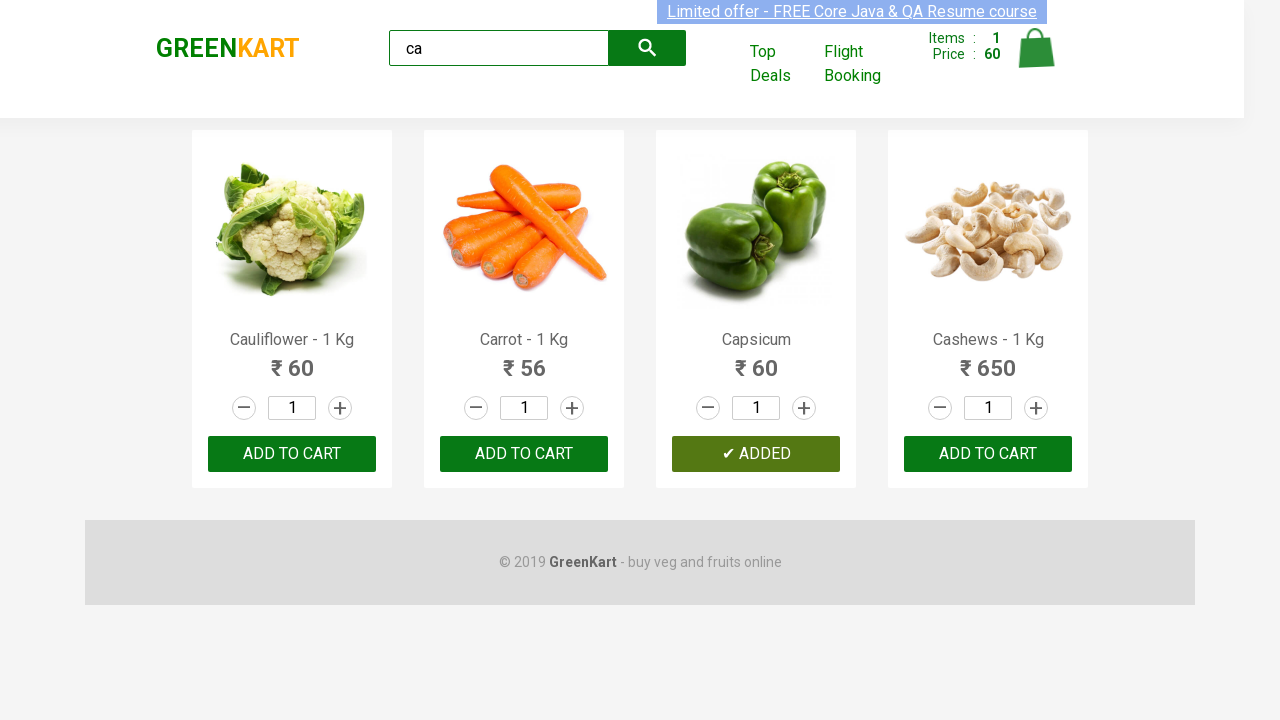

Found and clicked 'ADD TO CART' for Cashews product at (988, 454) on .products .product >> nth=3 >> button
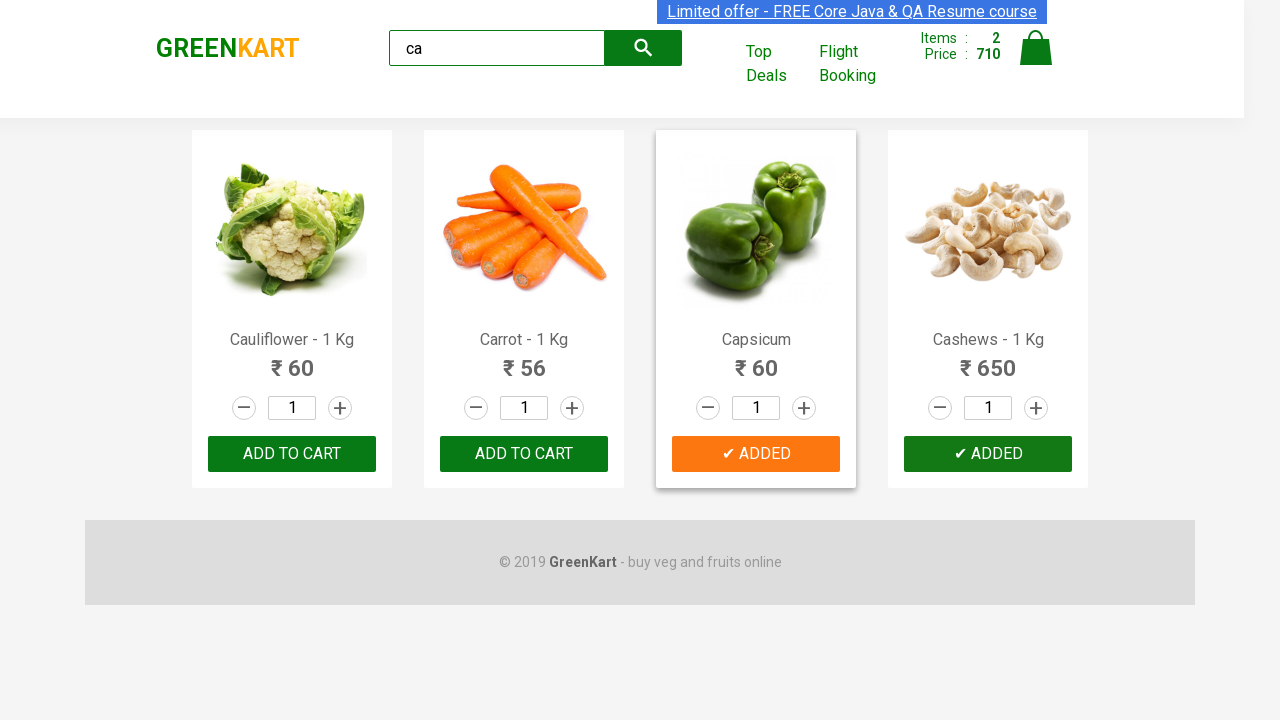

Verified brand text is 'GREENKART'
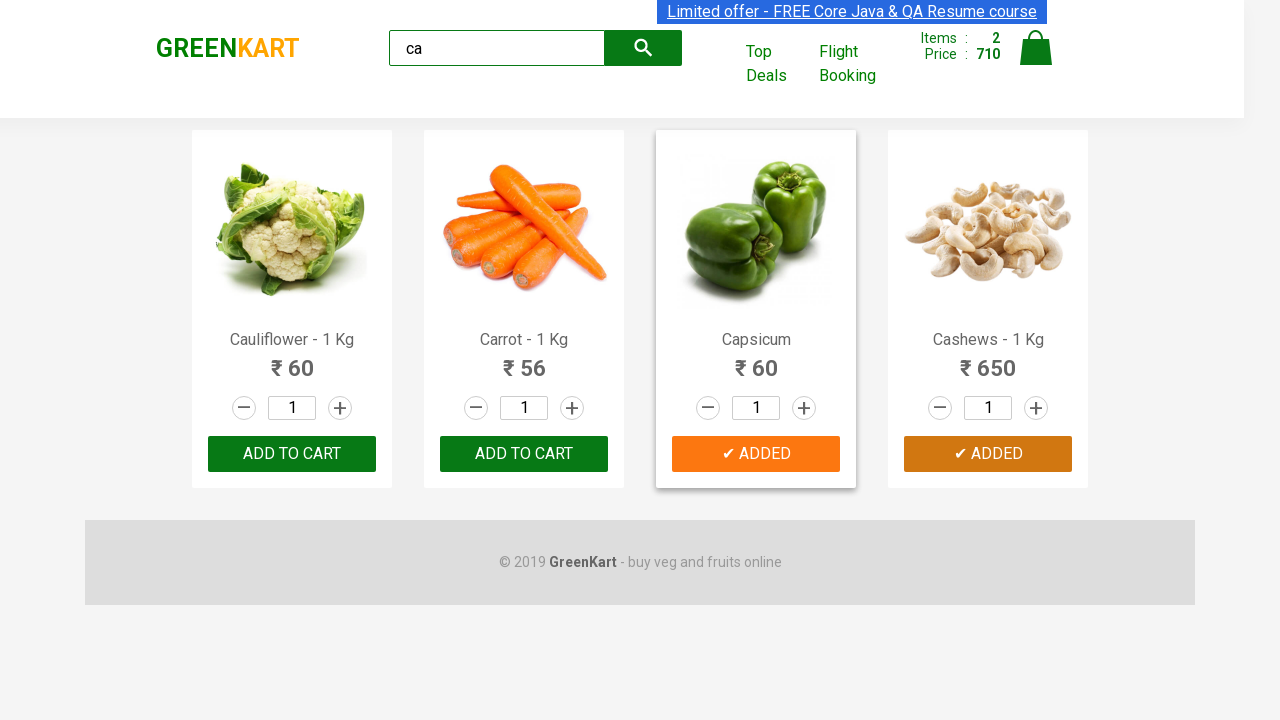

Clicked on cart icon to view cart at (1036, 48) on .cart-icon > img
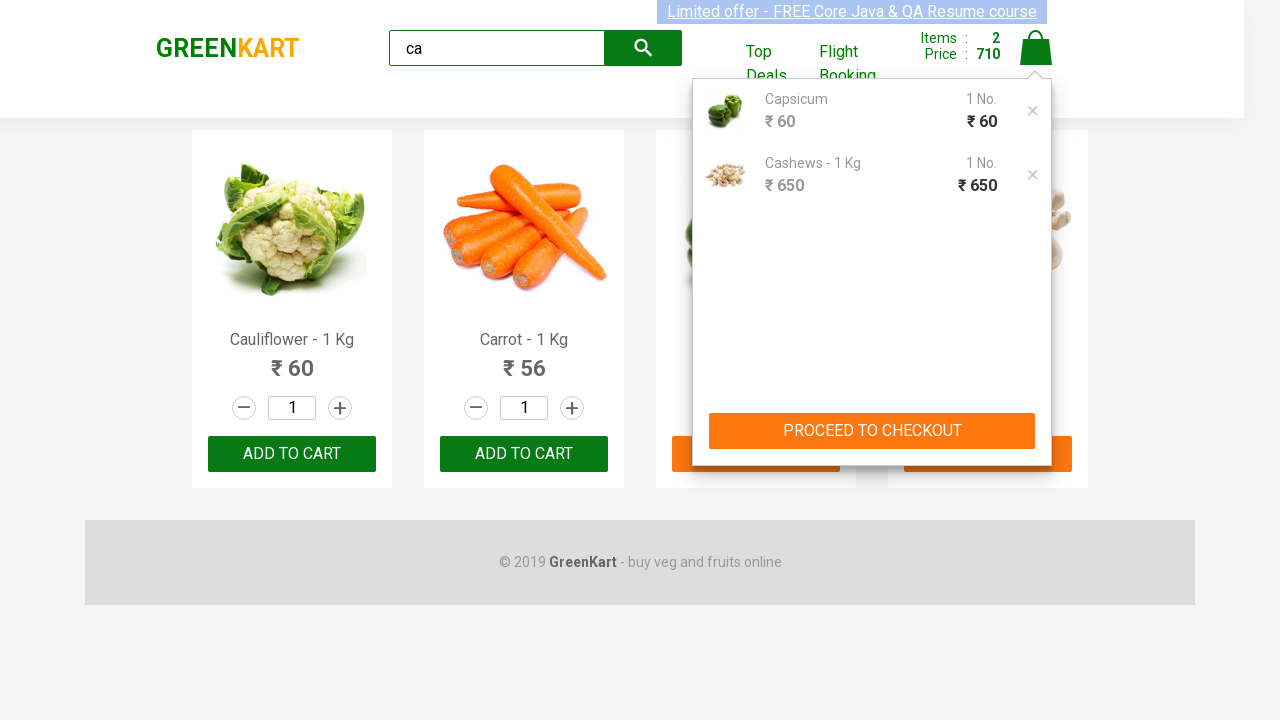

Clicked 'PROCEED TO CHECKOUT' button at (872, 431) on .cart-preview > .action-block > button
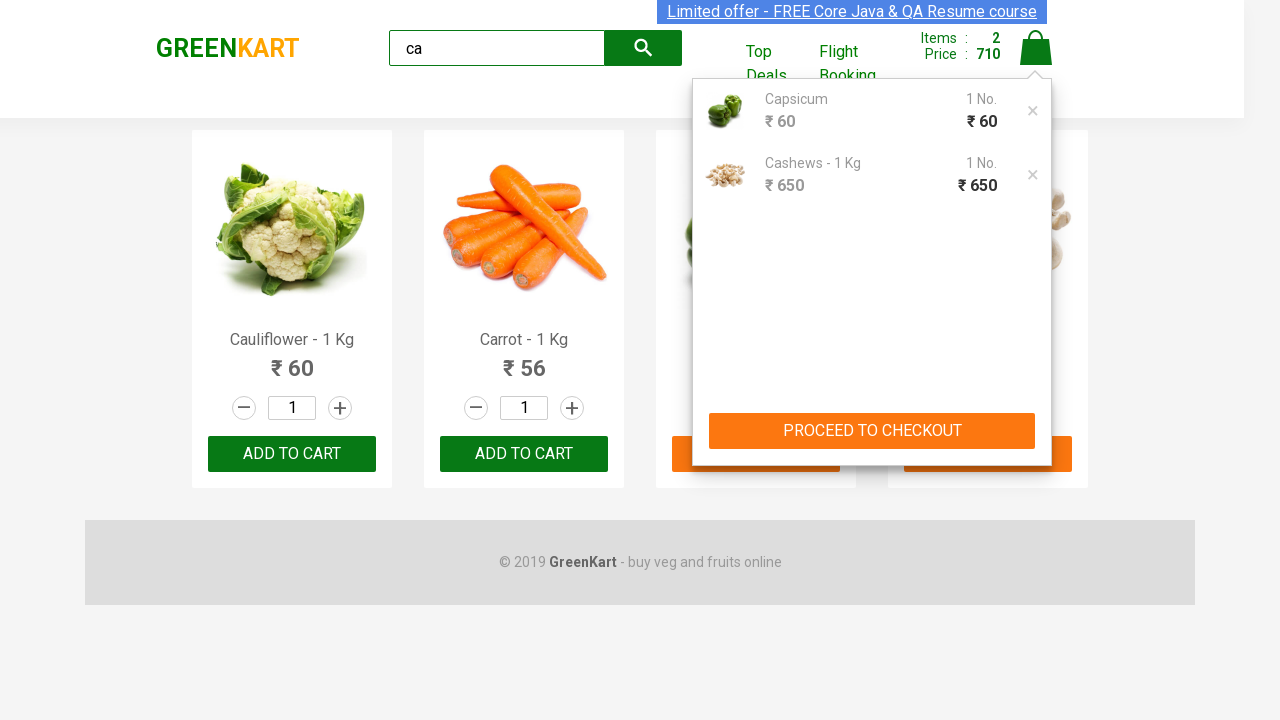

Clicked 'Place Order' button to complete checkout at (1036, 491) on button:has-text("Place Order")
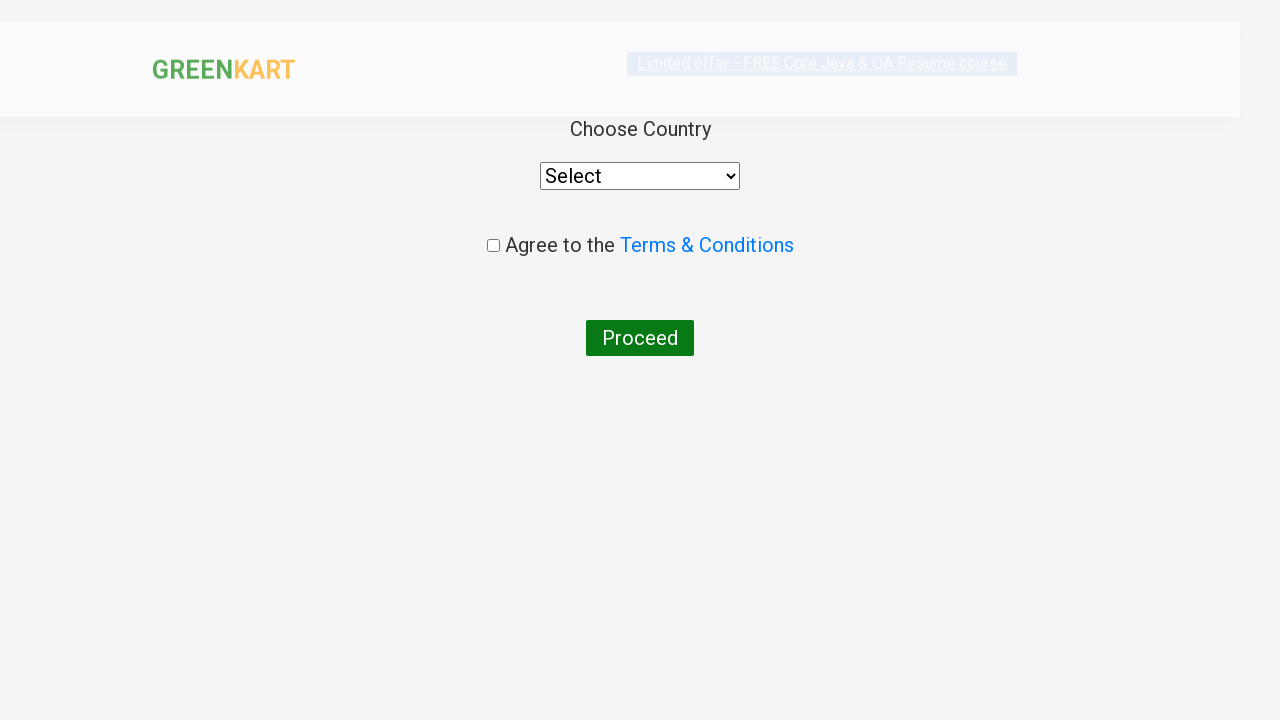

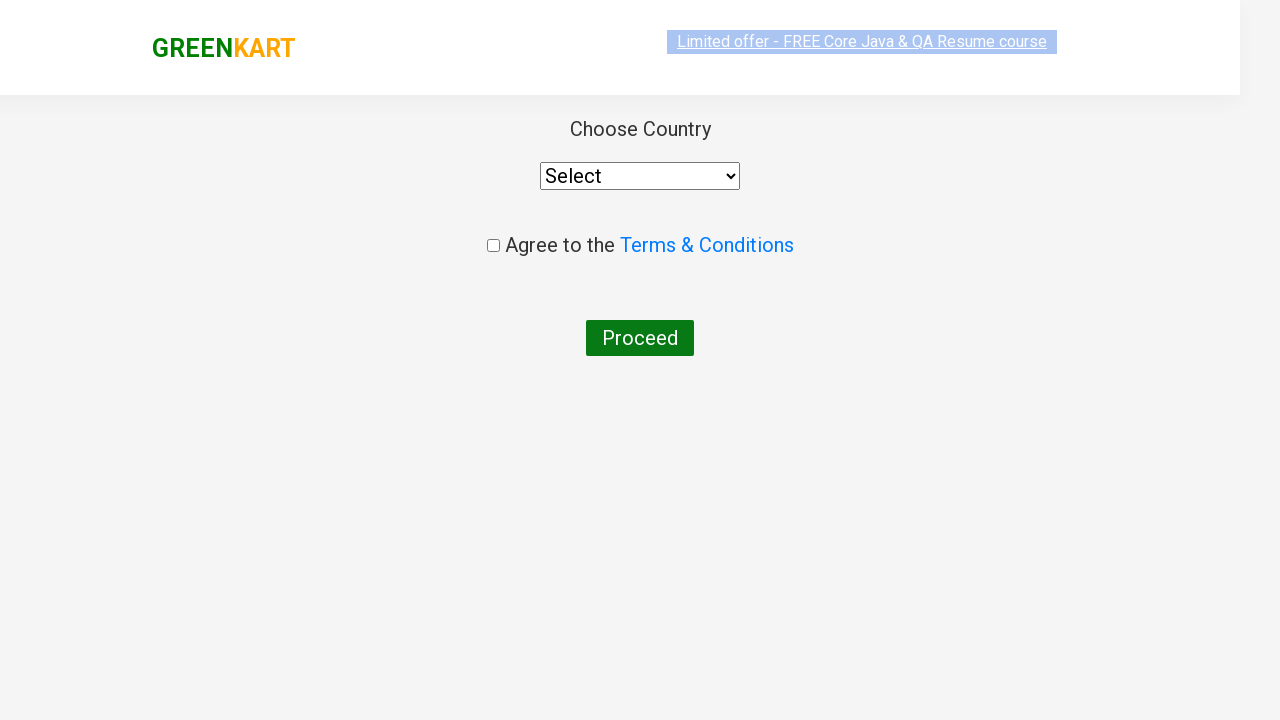